Navigates to the CoWIN (COVID-19 vaccination) government website and manipulates the browser window position and size.

Starting URL: https://www.cowin.gov.in/

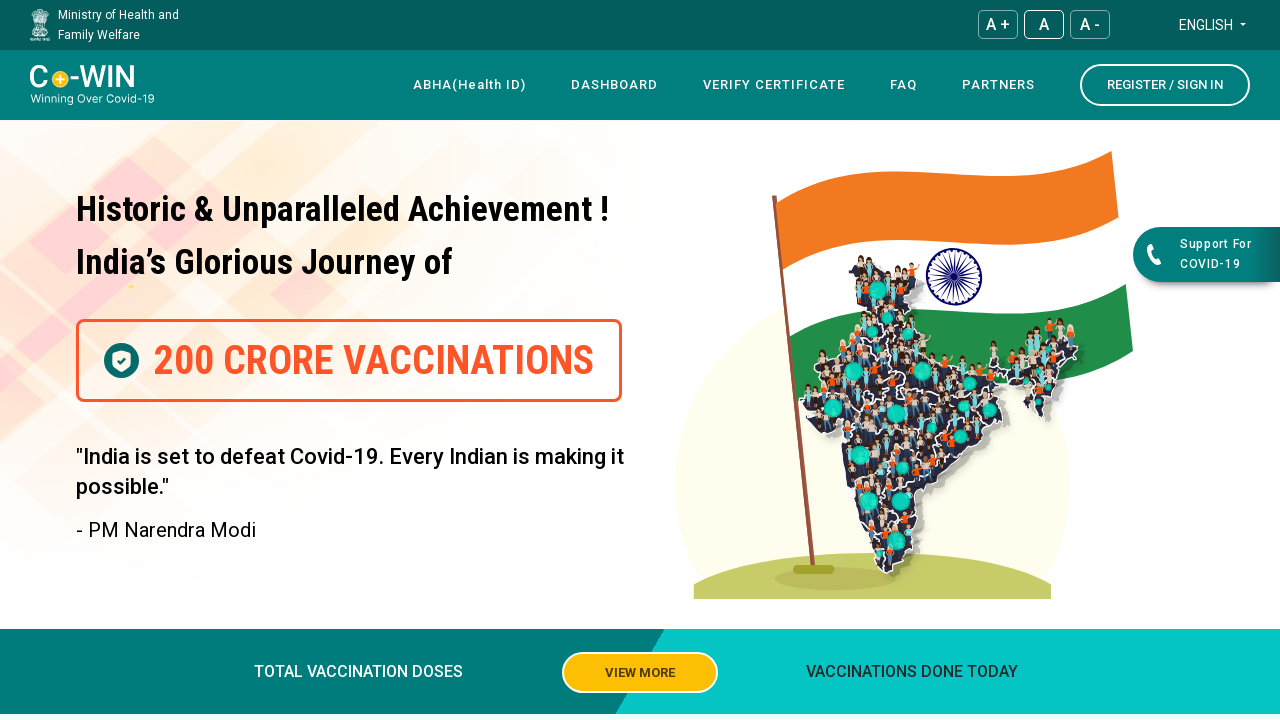

Set browser viewport to 1920x1080
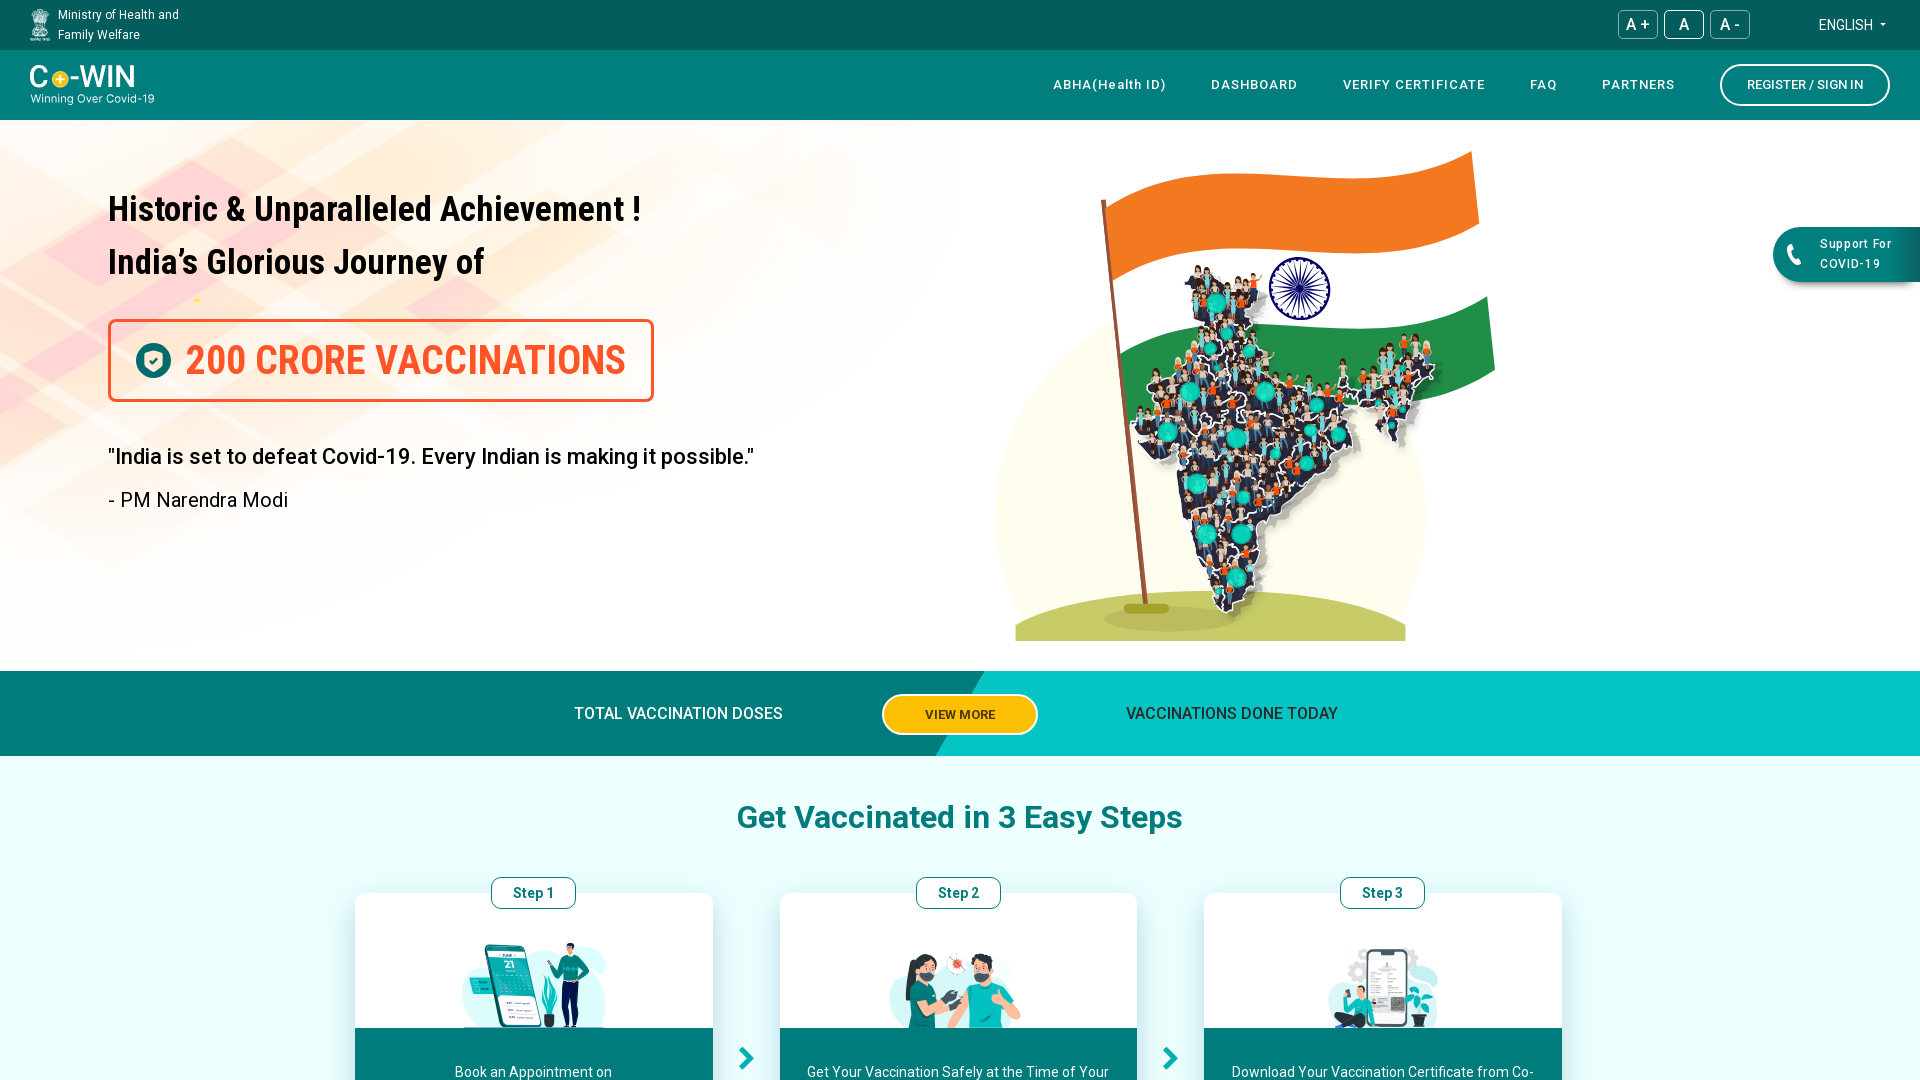

CoWIN website loaded (domcontentloaded state reached)
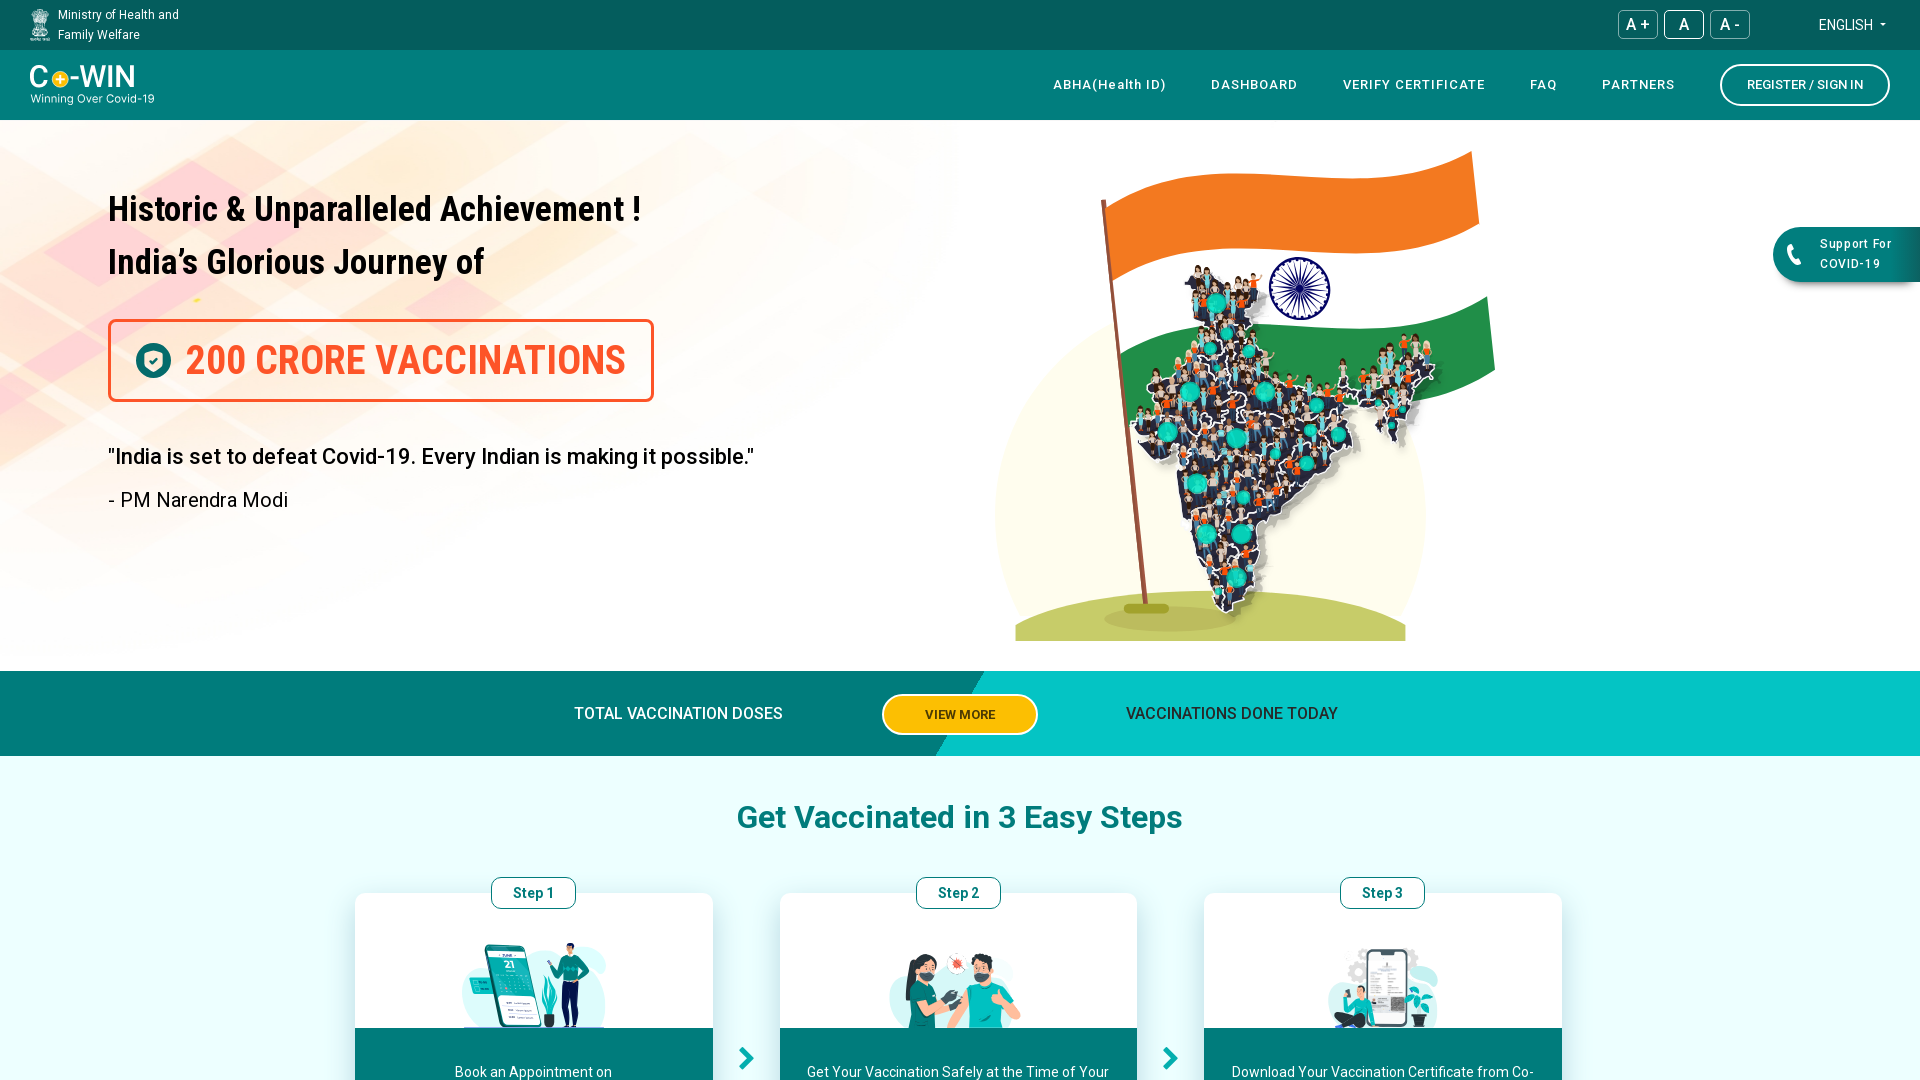

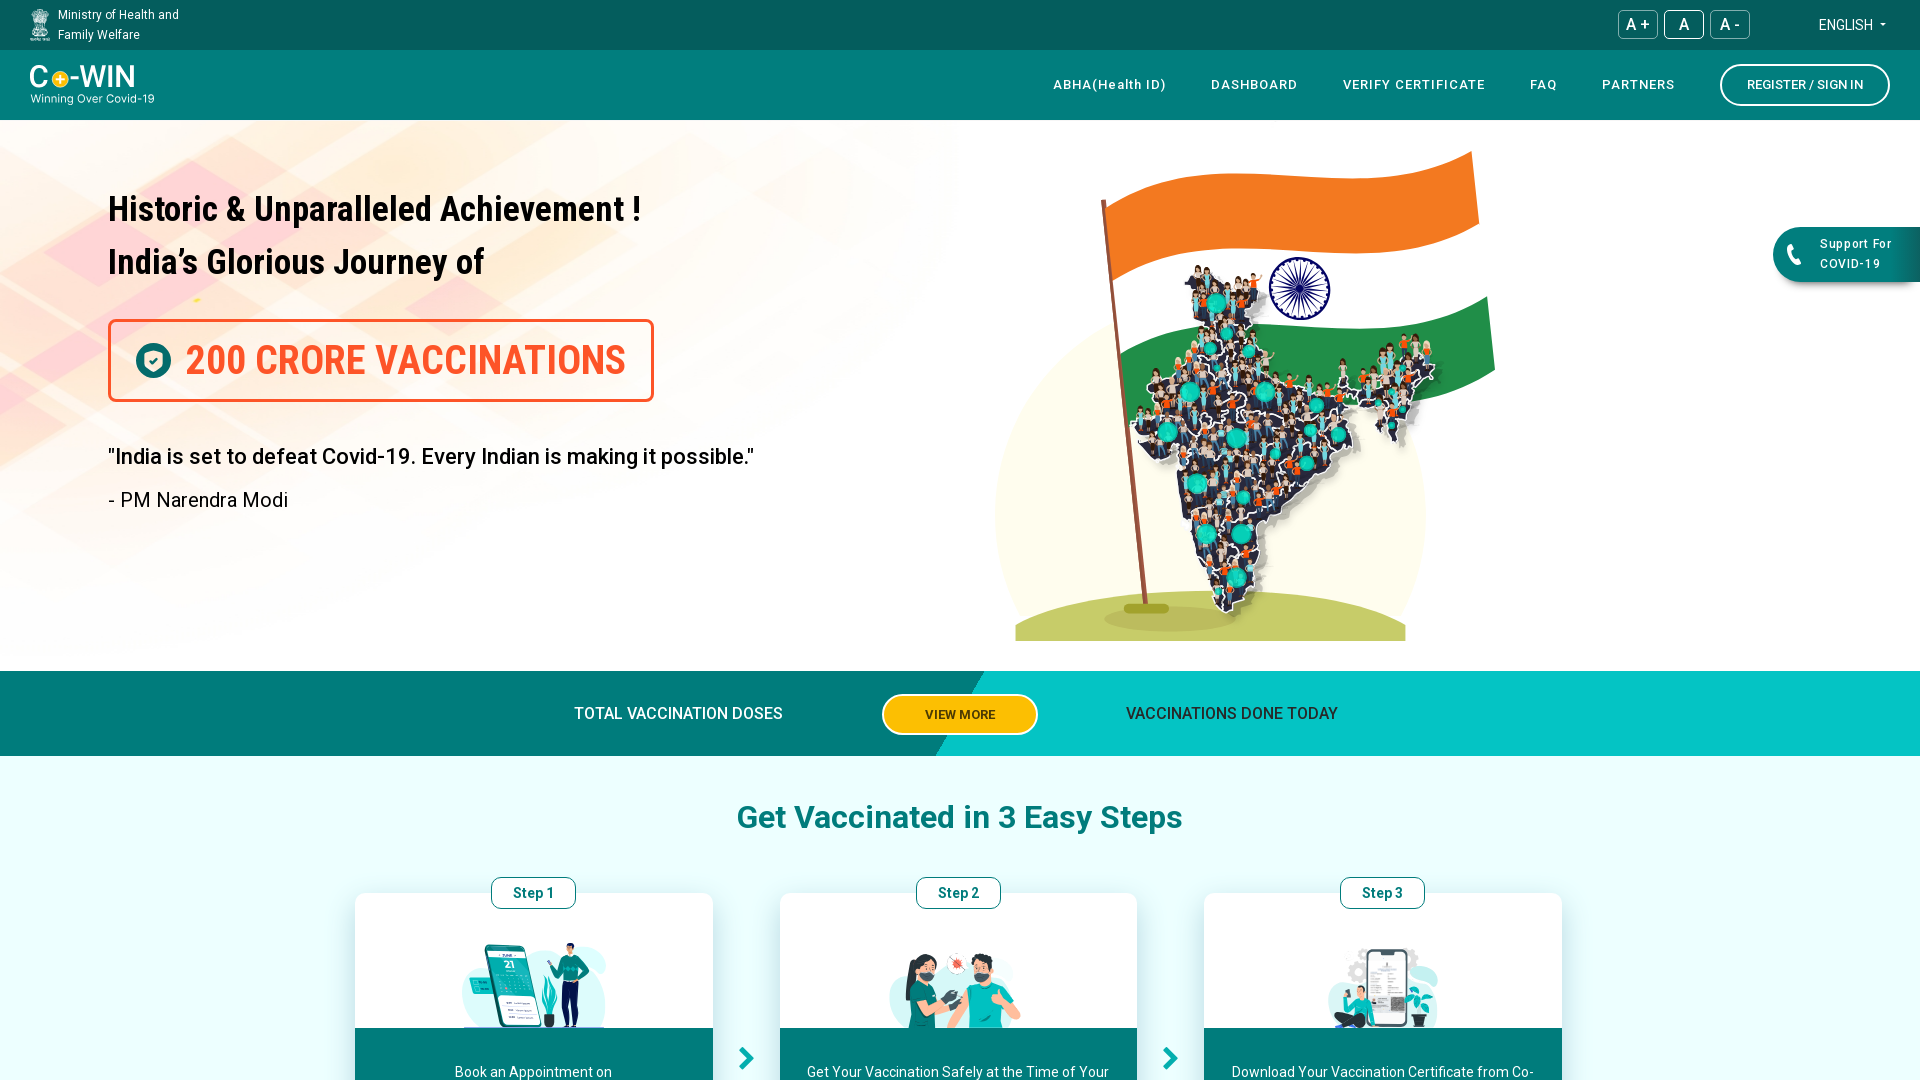